Opens the WsCube Tech website homepage and verifies the page loads successfully by waiting for the page to be ready

Starting URL: https://www.wscubetech.com/

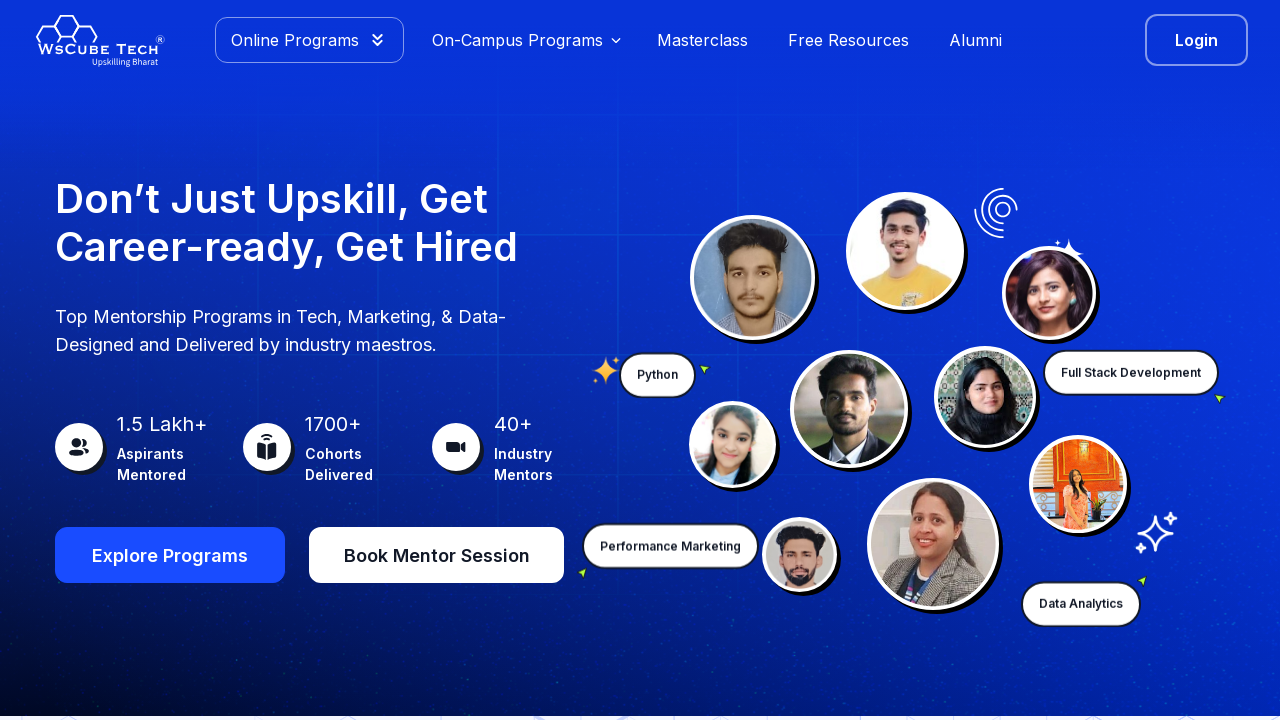

Waited for page DOM content to load
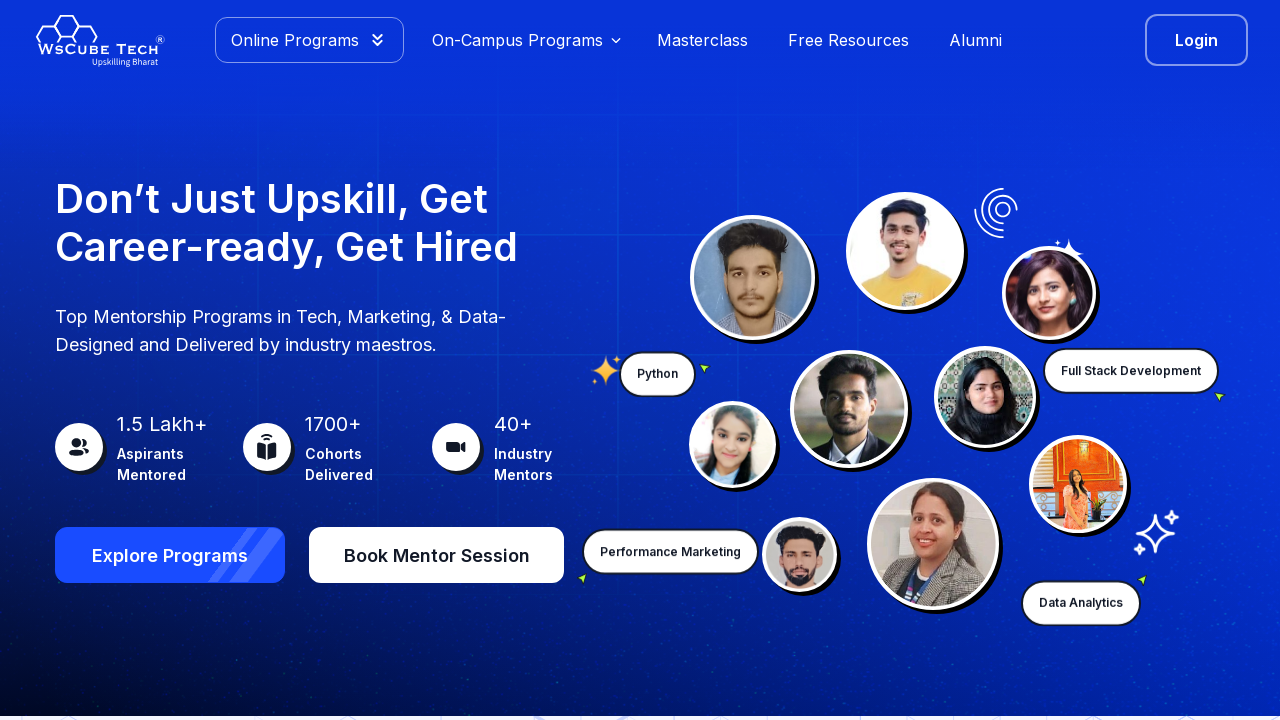

Retrieved page title: WsCube Tech: Online Certification Courses & Live Training
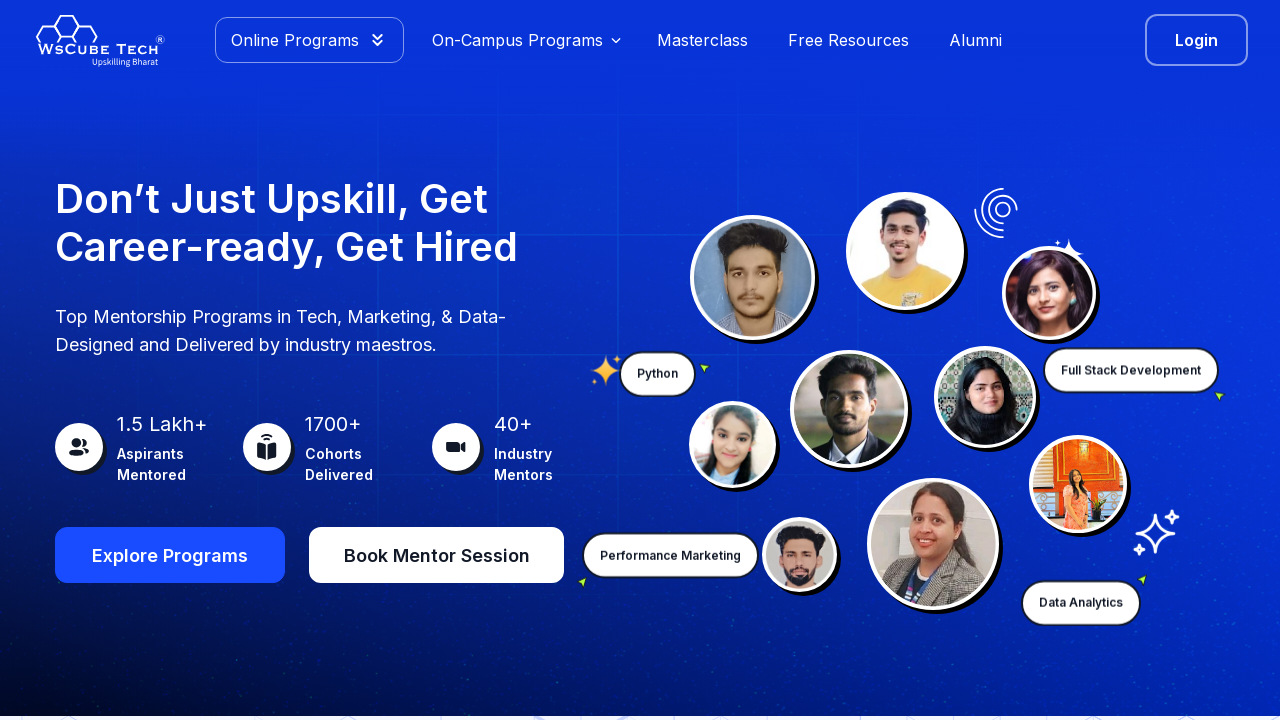

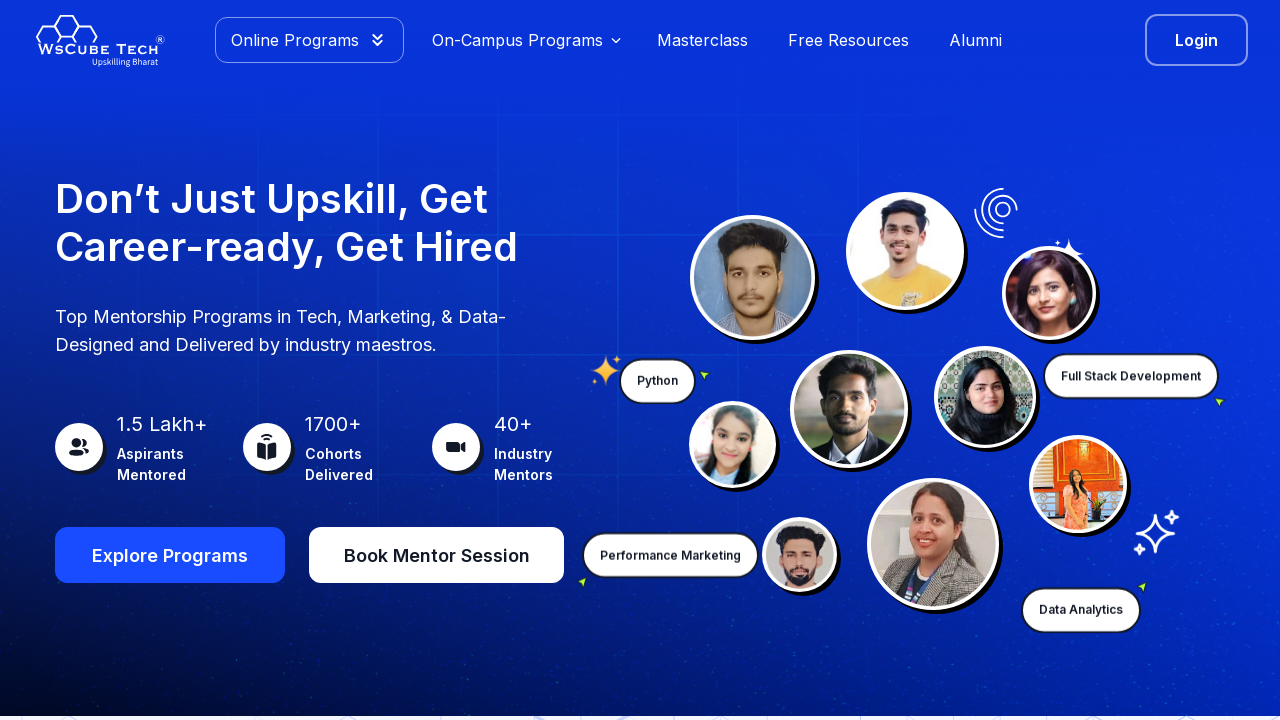